Tests link click and navigation back

Starting URL: https://seleniumbase.io/demo_page

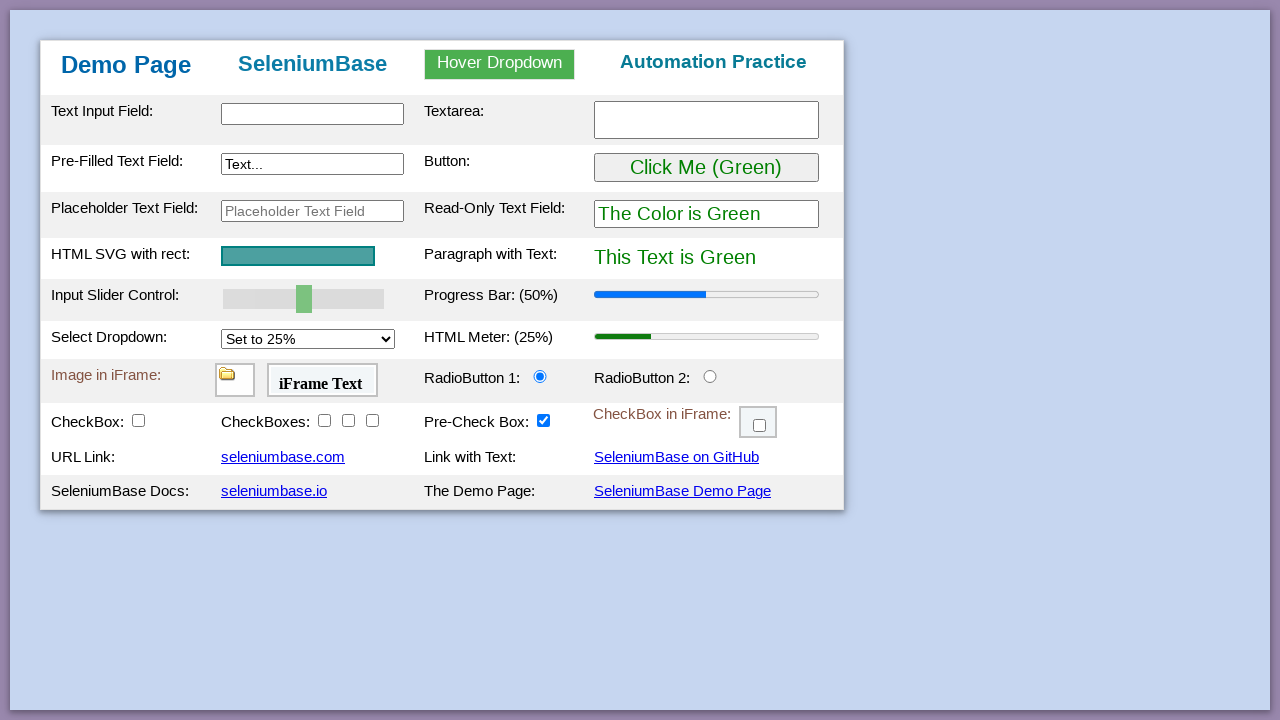

Clicked link with ID 'myLink1' at (283, 457) on #myLink1
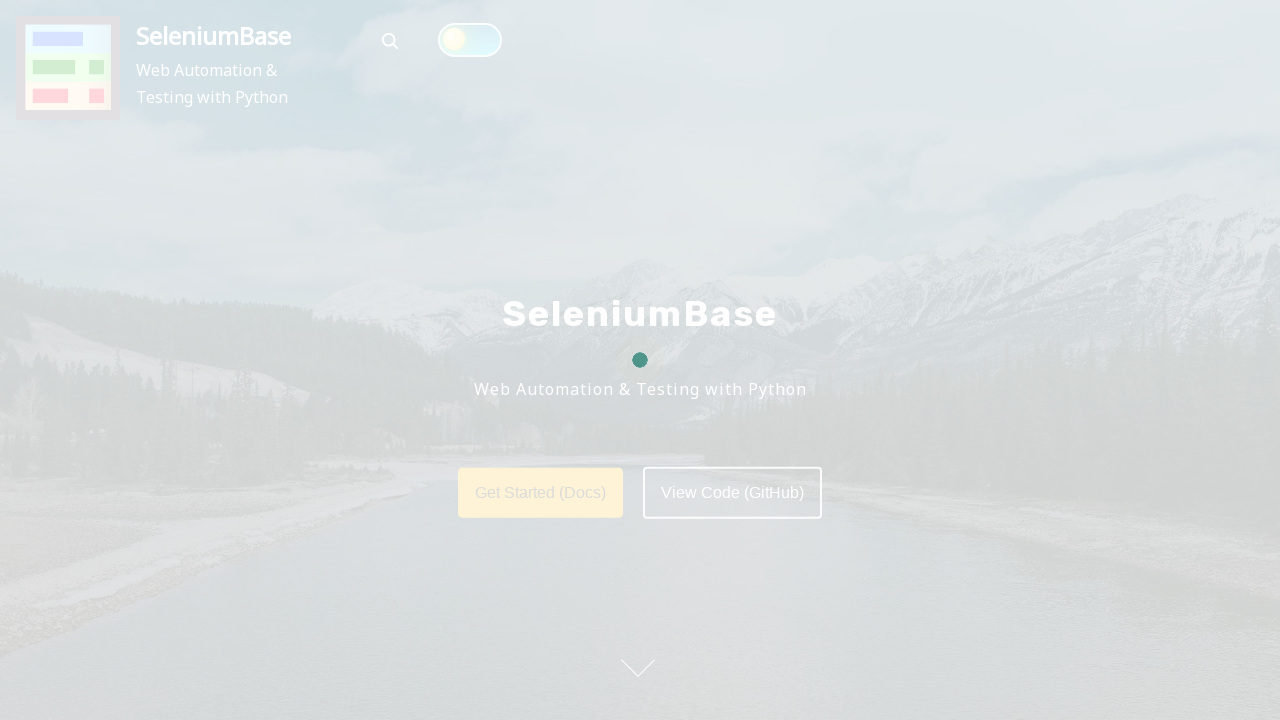

Waited for 2000 milliseconds
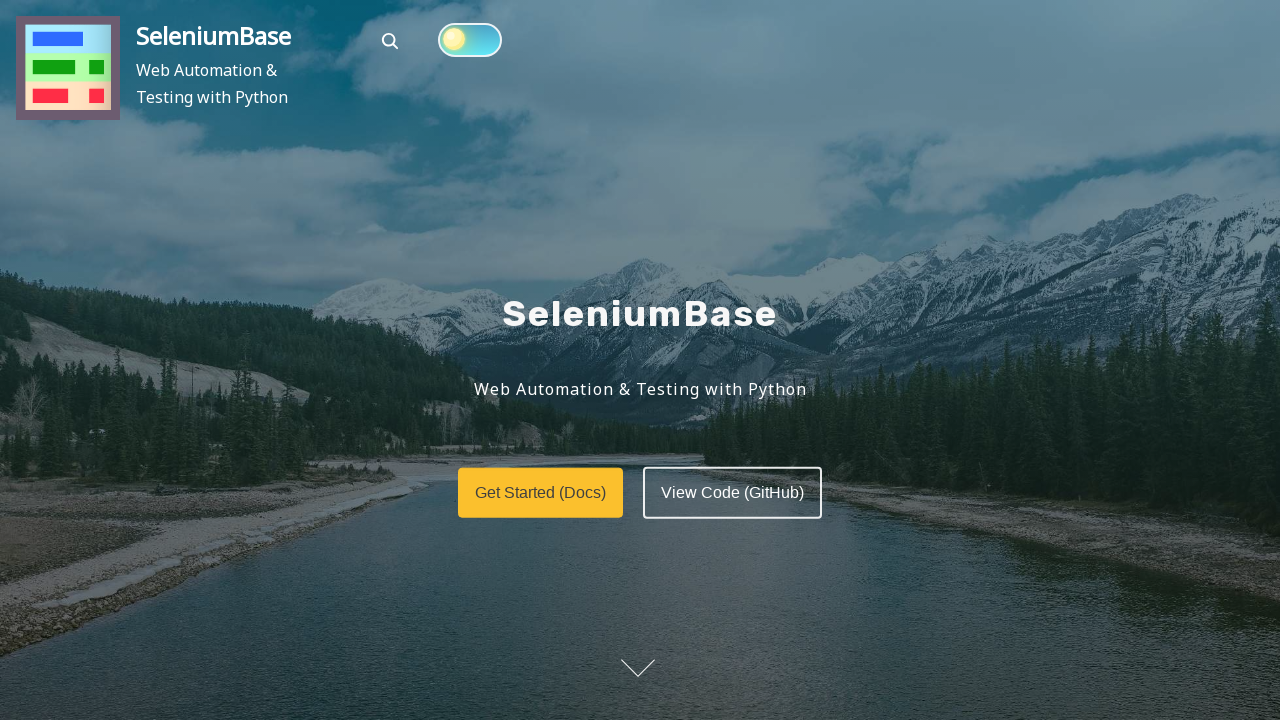

Navigated back to previous page
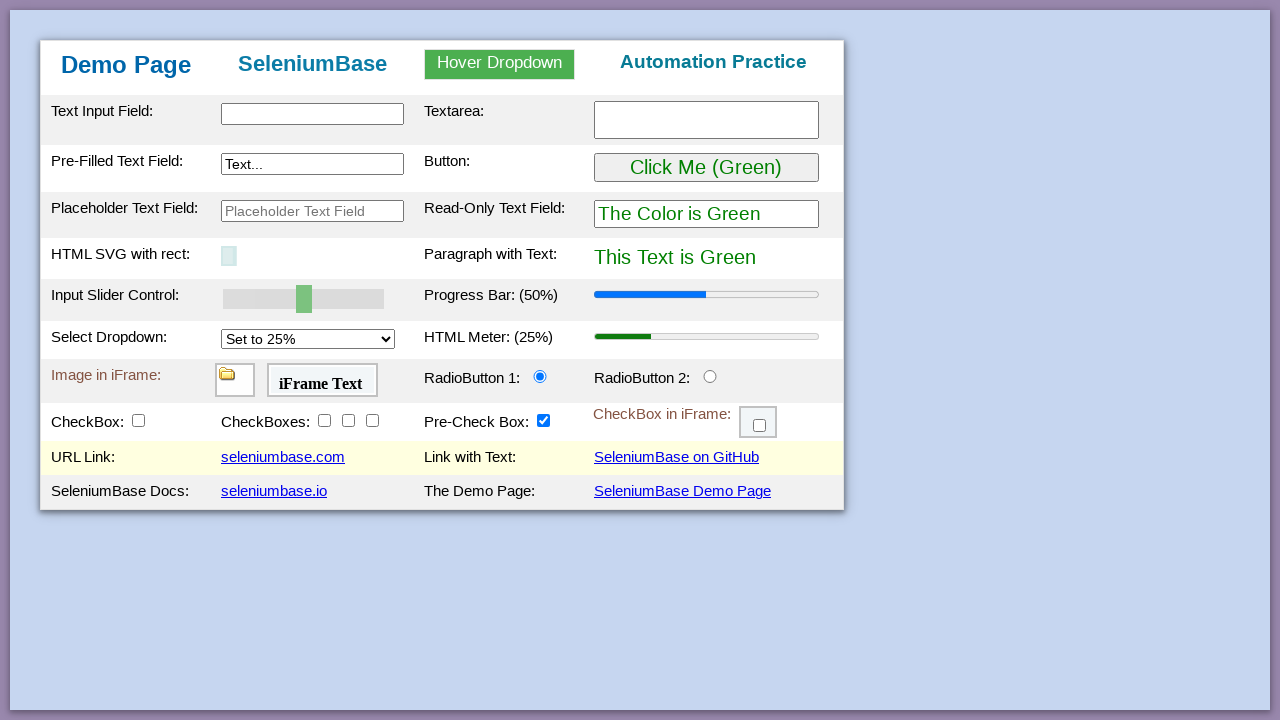

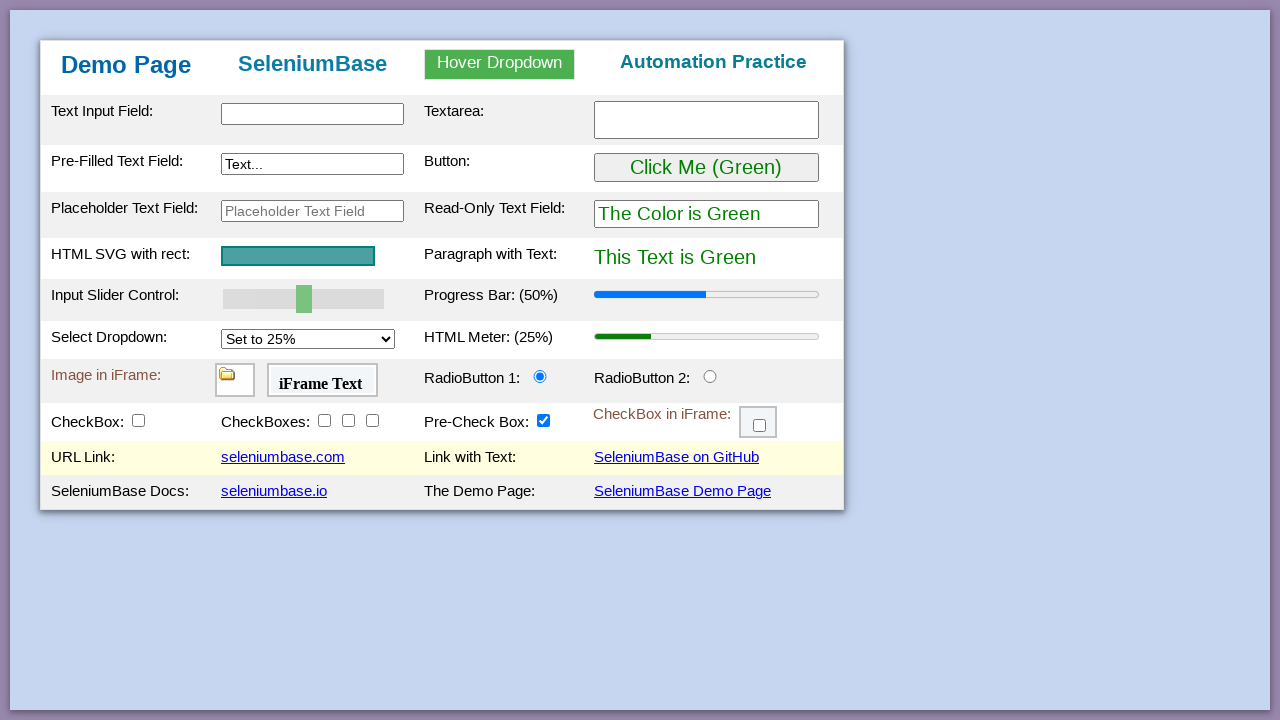